Tests dynamic controls with explicit waits by clicking Remove button, verifying "It's gone!" message, clicking Add button, and verifying "It's back!" message

Starting URL: https://the-internet.herokuapp.com/dynamic_controls

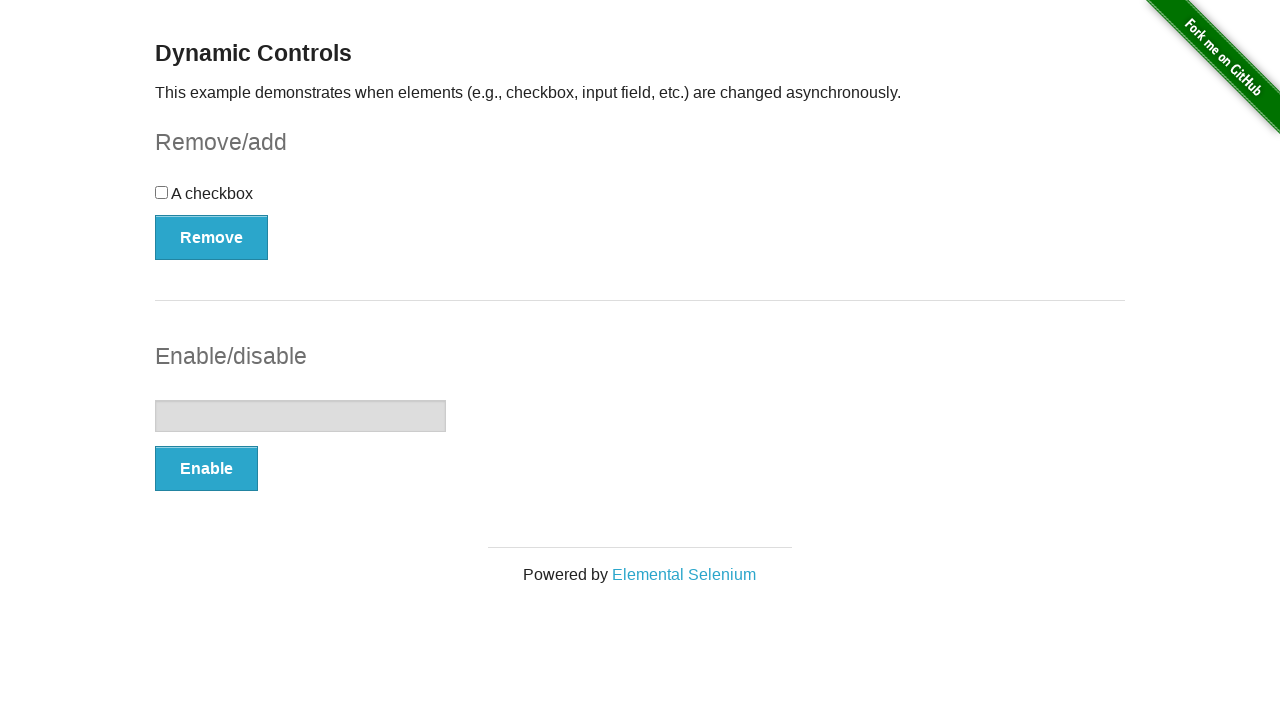

Navigated to dynamic controls page
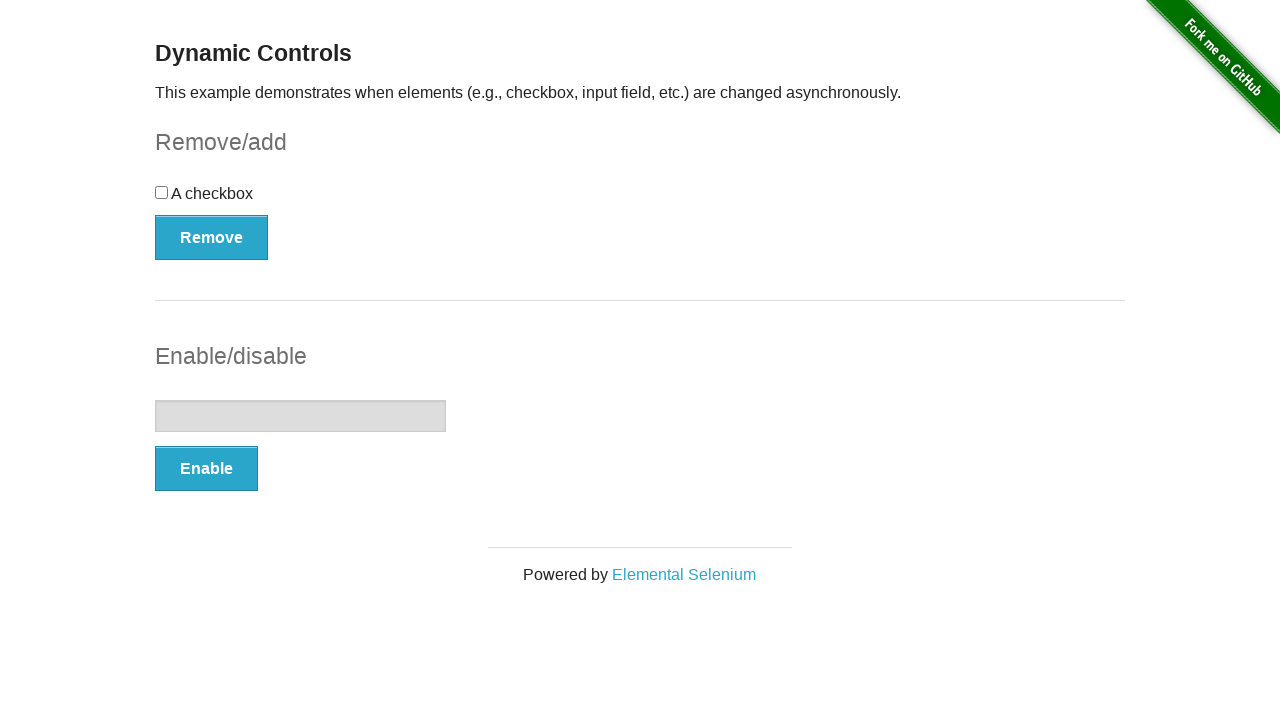

Clicked Remove button at (212, 237) on button:has-text('Remove')
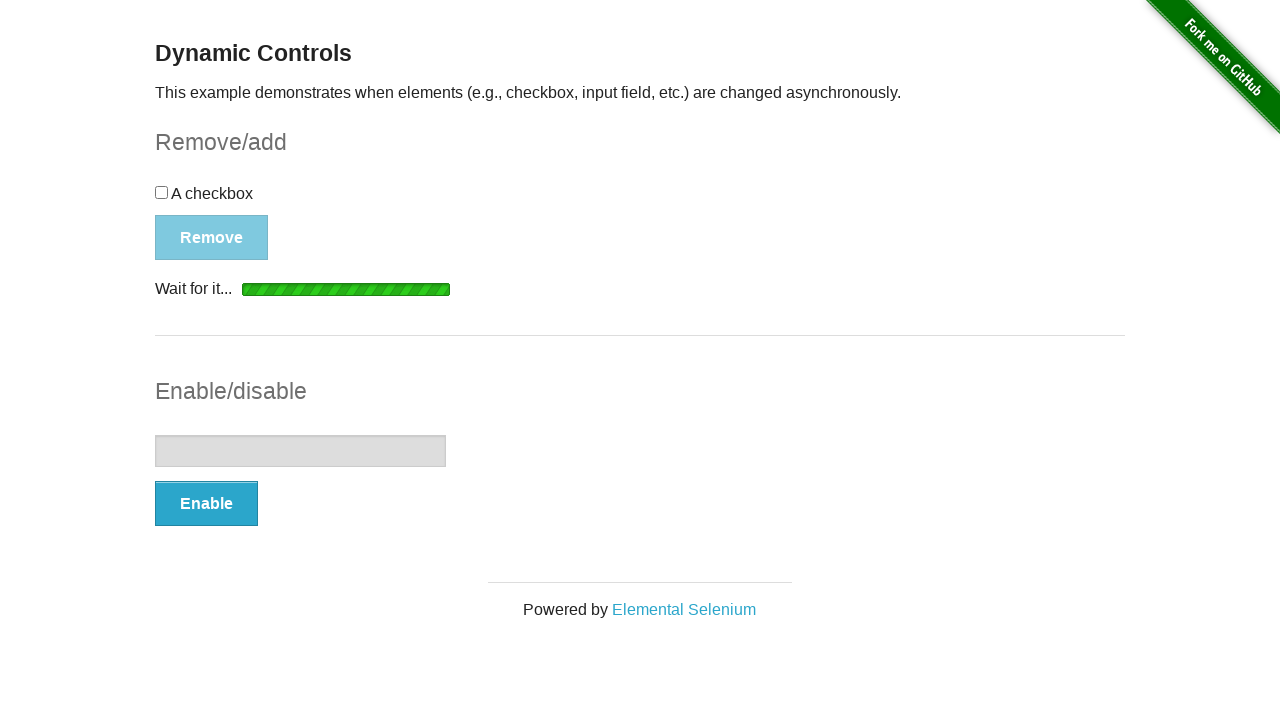

Verified 'It's gone!' message appeared after Remove button click
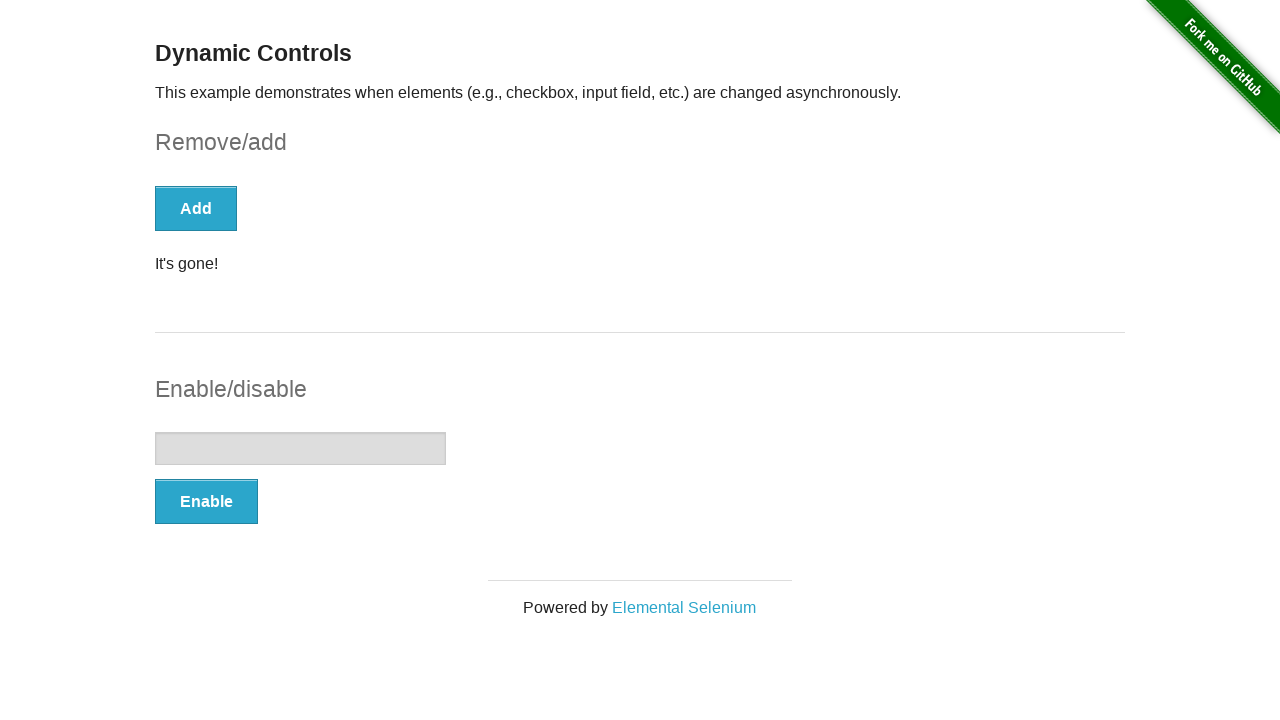

Clicked Add button at (196, 208) on button:has-text('Add')
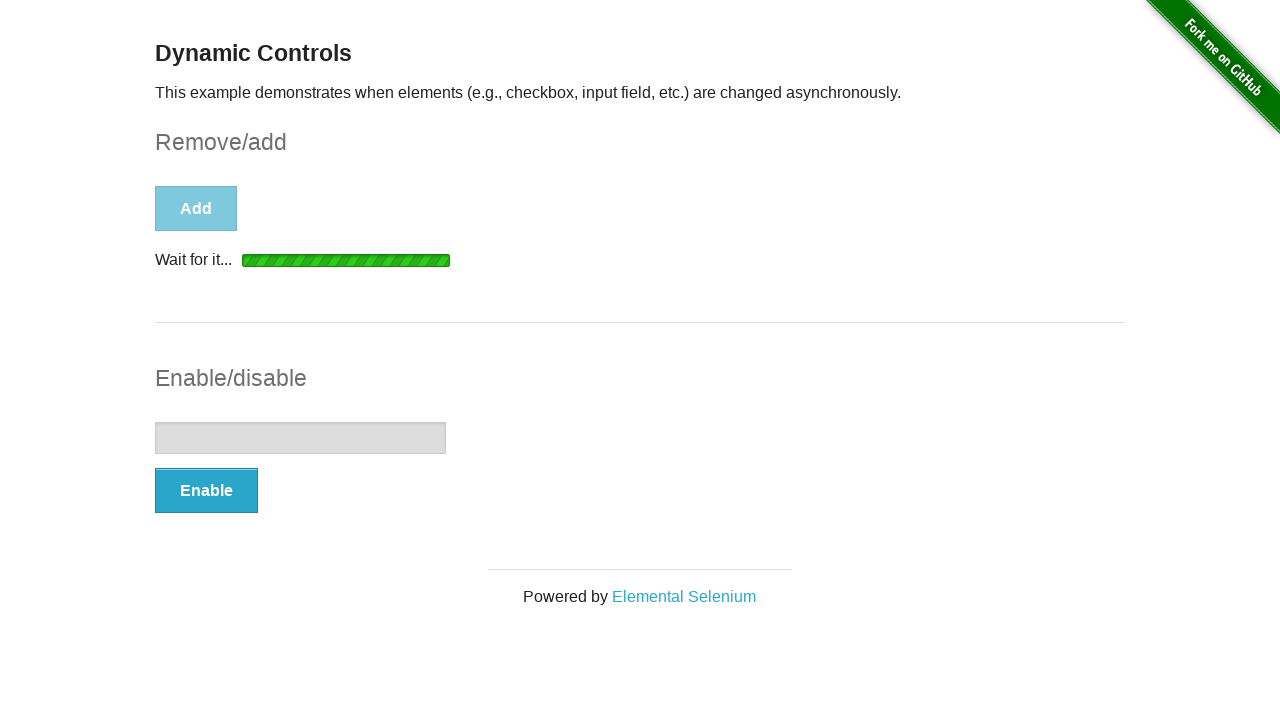

Verified 'It's back!' message appeared after Add button click
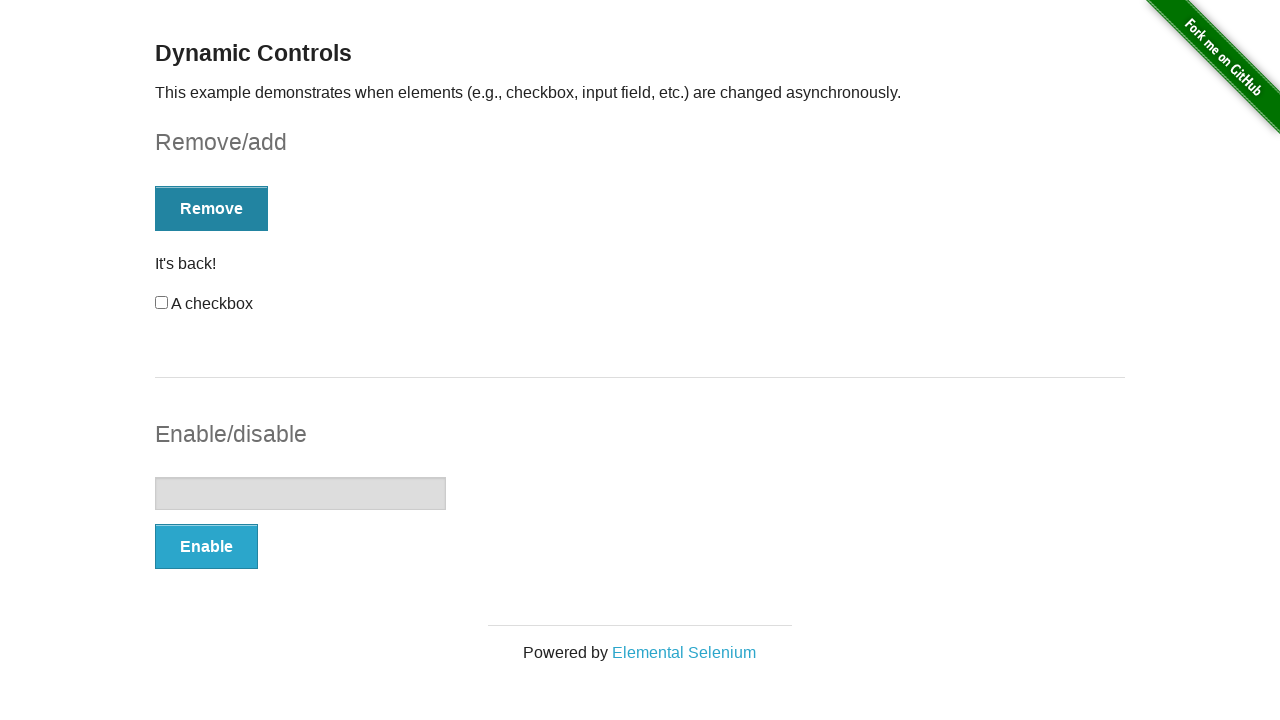

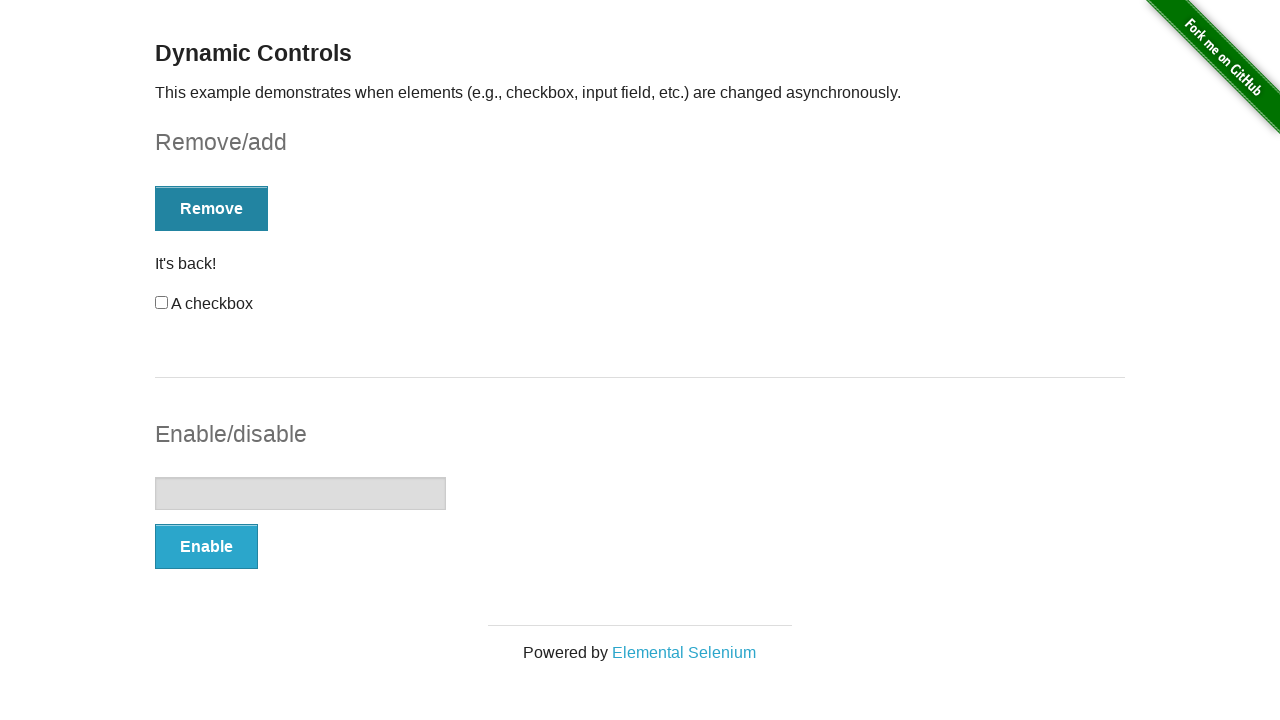